Tests the complete user registration form by filling all required fields including name, address, contact details, gender, hobbies, and password

Starting URL: http://demo.automationtesting.in/Register.html

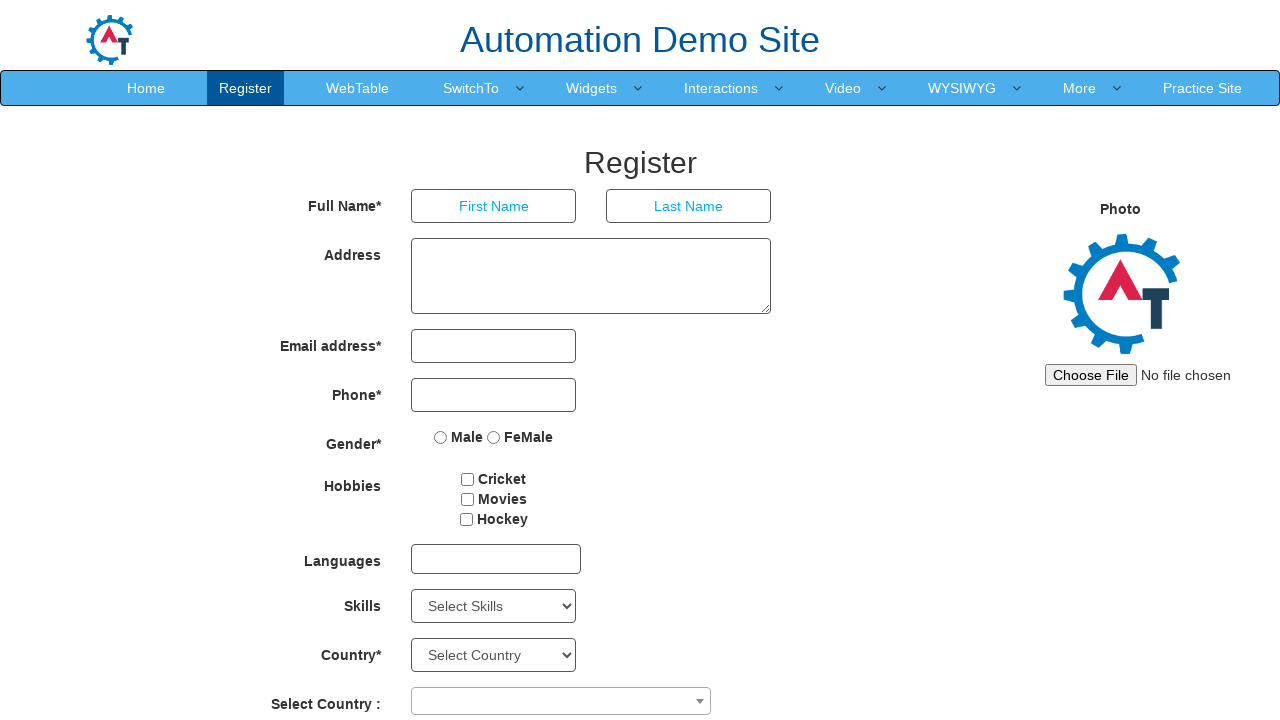

Filled first name field with 'Tom' on //input[@placeholder='First Name']
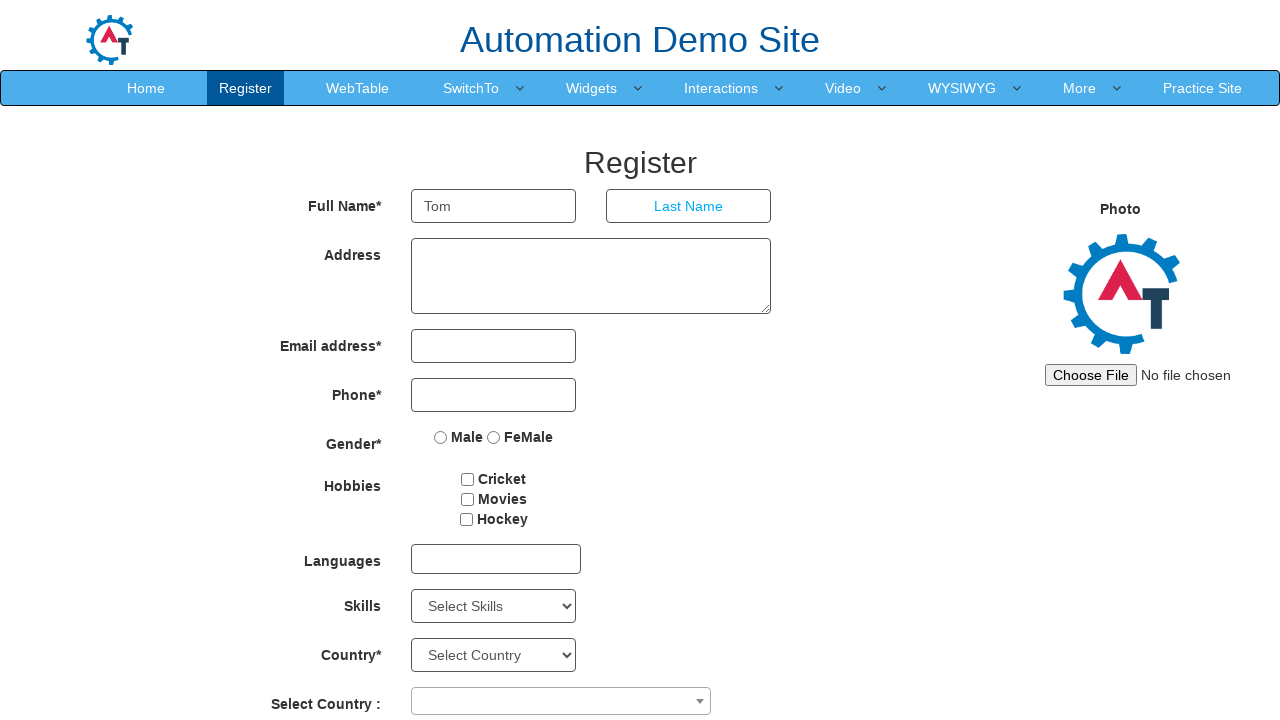

Filled last name field with 'Peter' on //input[@placeholder='Last Name']
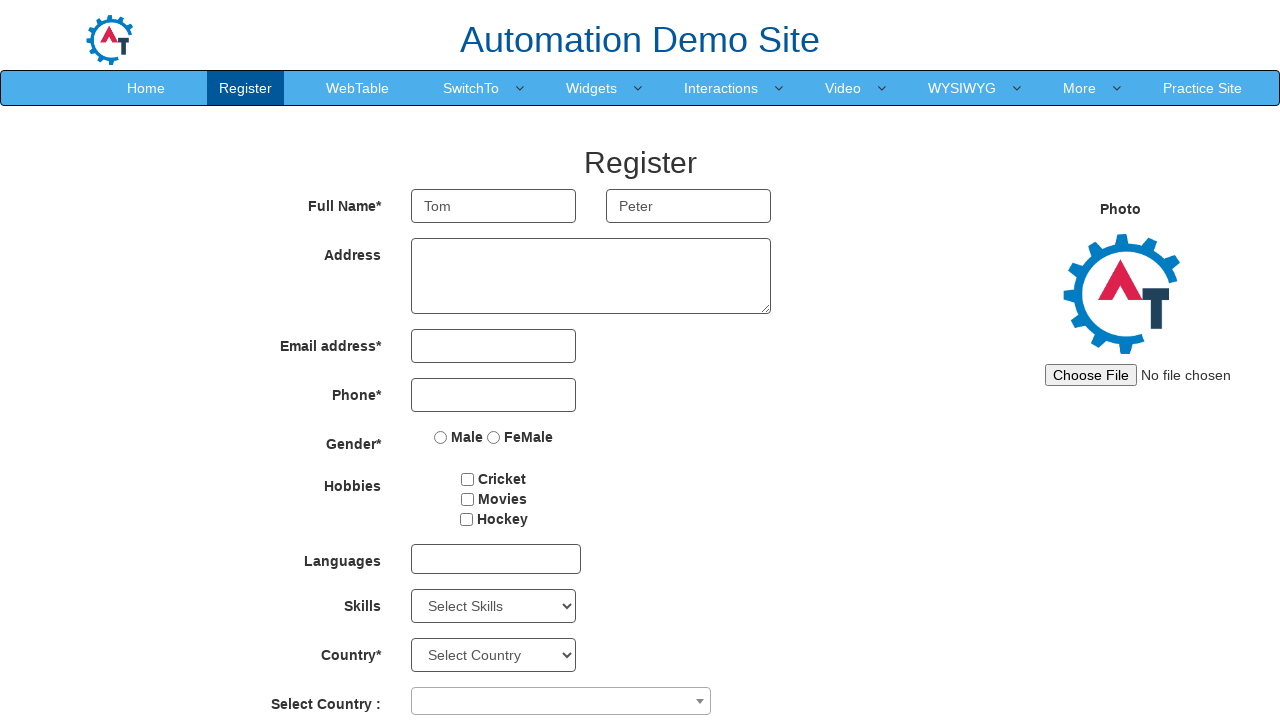

Filled address field with '301, West Street, NYC' on //textarea[@ng-model='Adress']
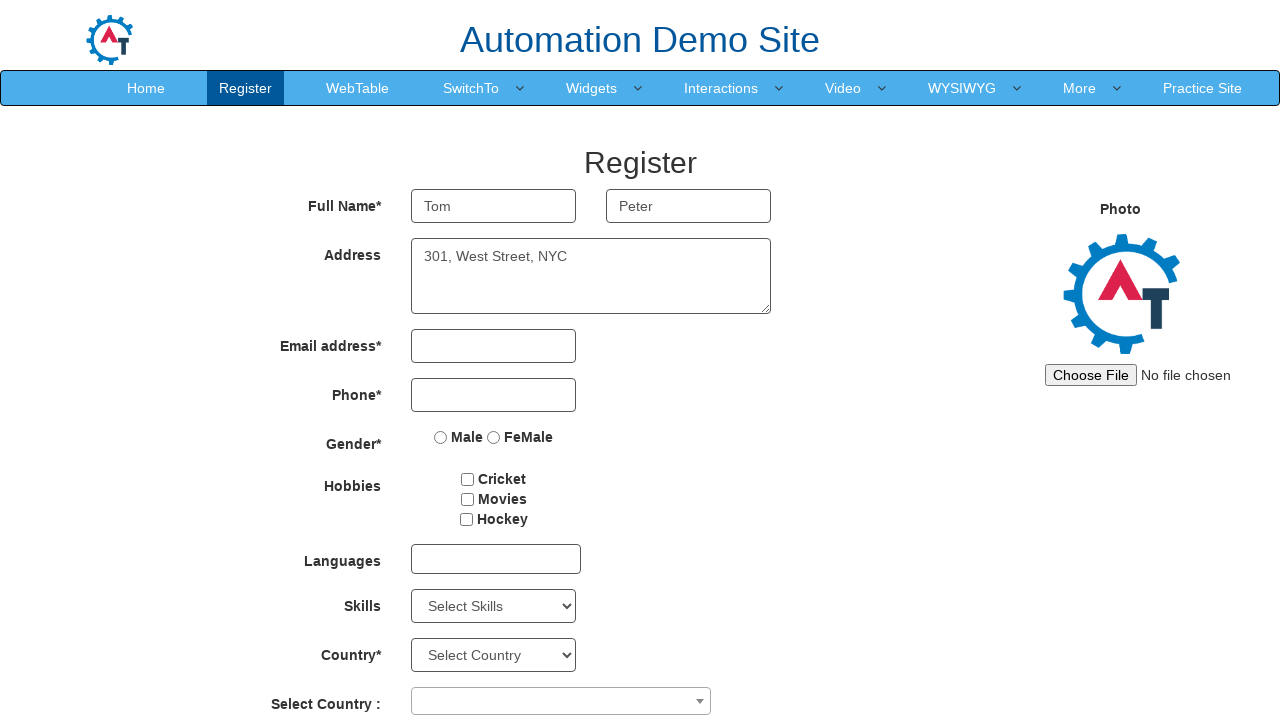

Filled email field with 'tompeter@gmail.com' on //input[@type='email']
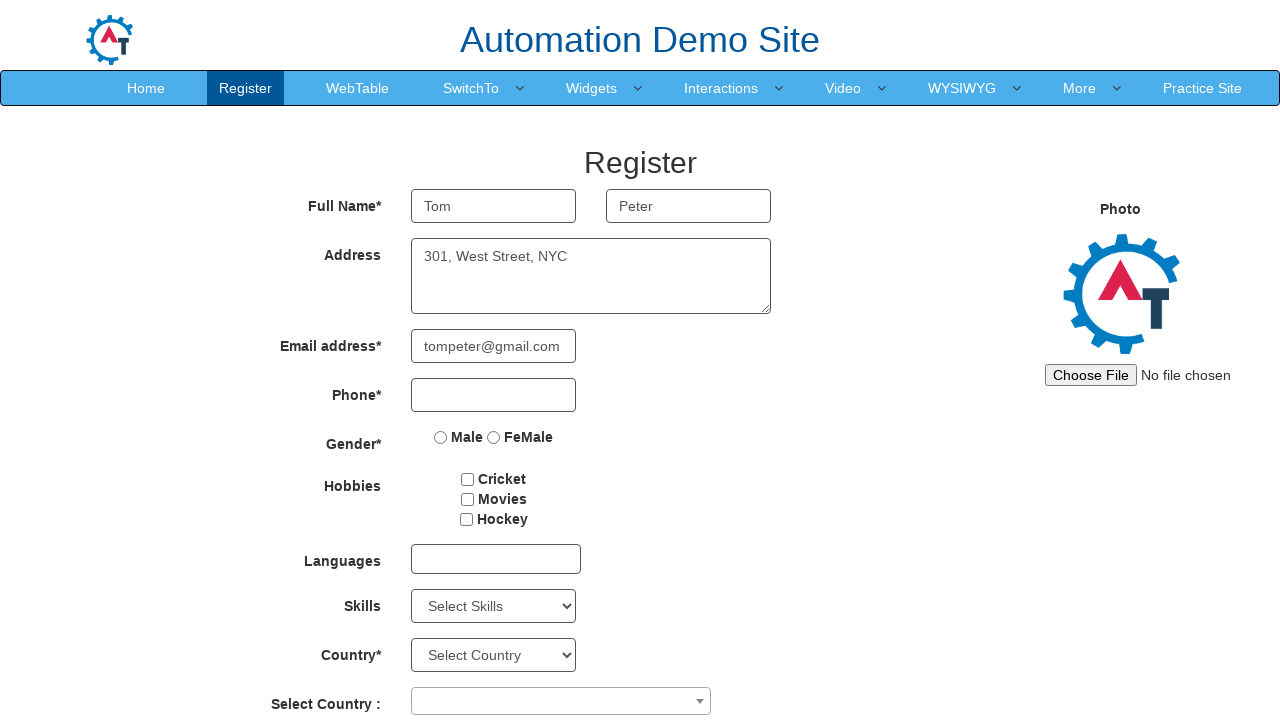

Filled phone number field with '8956457855' on //input[@type='tel']
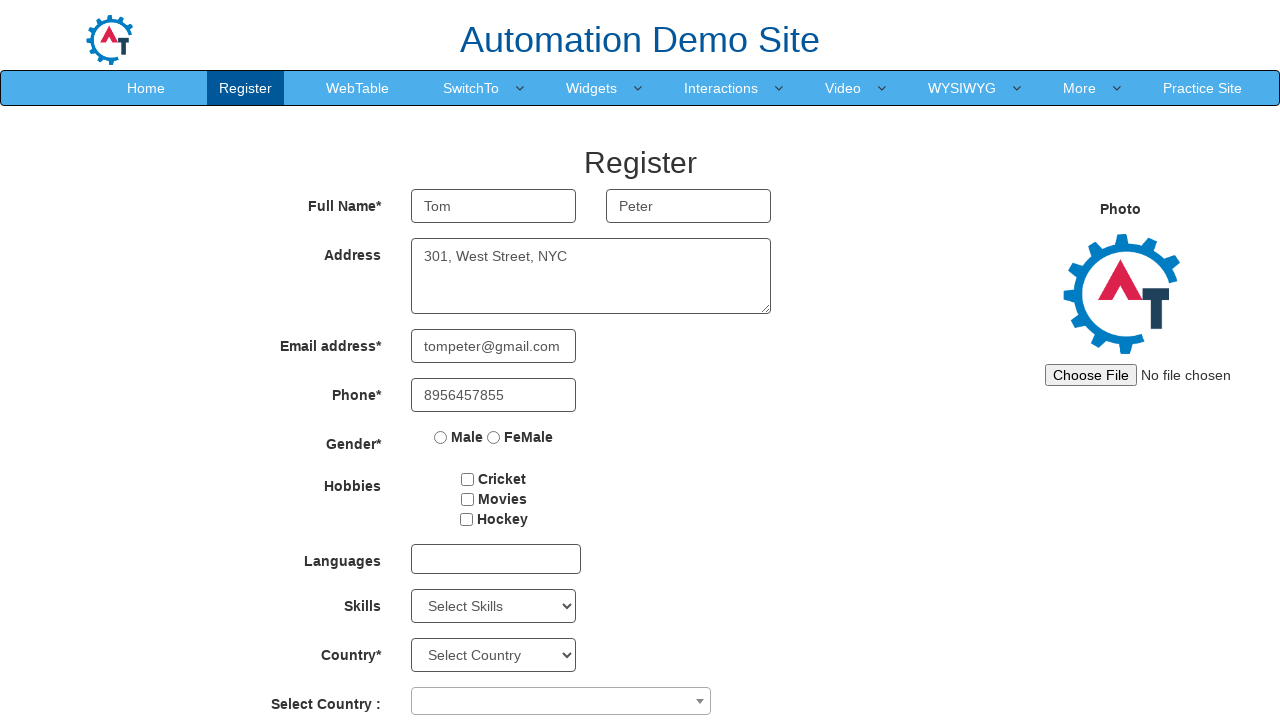

Selected Male gender option at (441, 437) on xpath=//input[@value='Male']
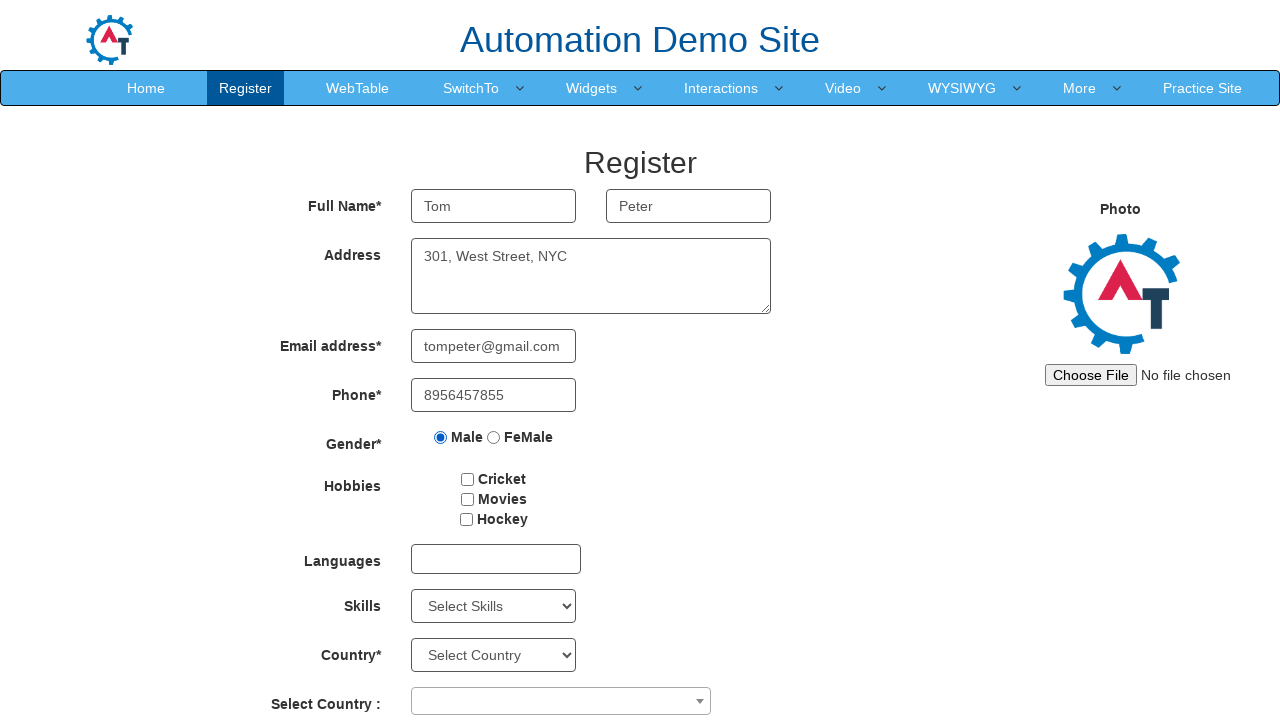

Selected Cricket hobby at (468, 479) on #checkbox1
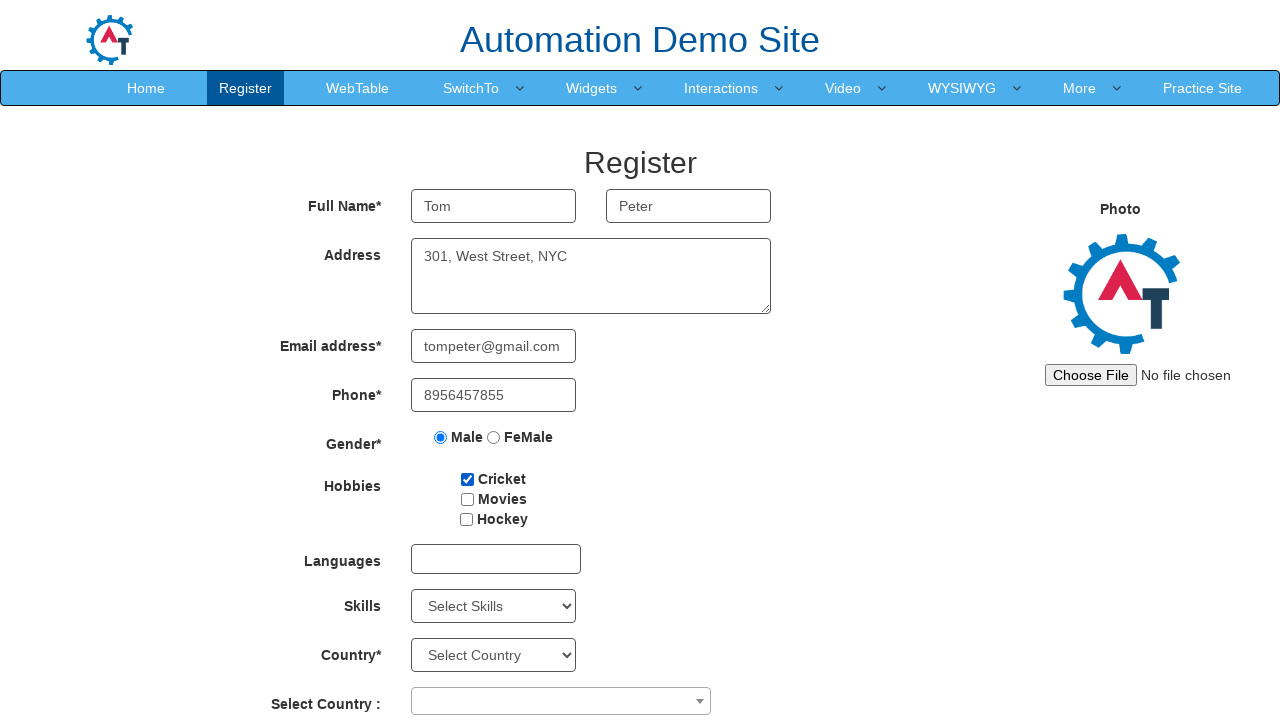

Selected Hockey hobby at (466, 519) on #checkbox3
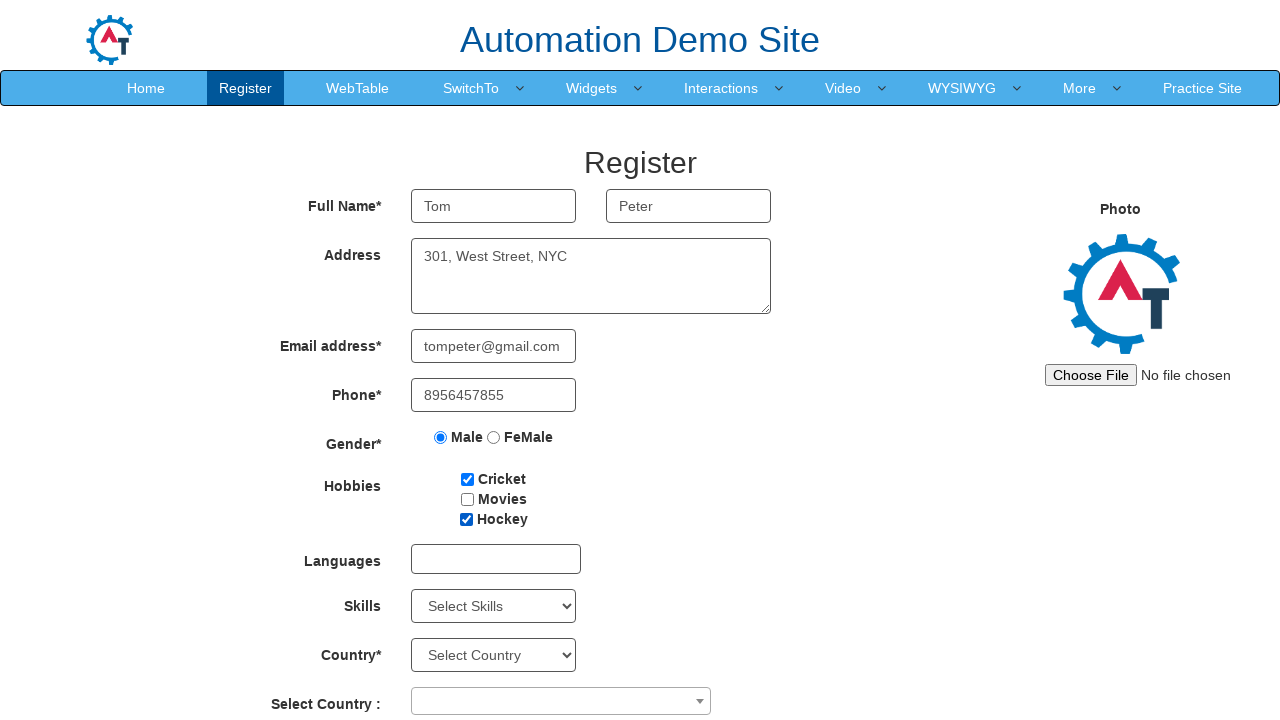

Filled password field with '123@Xyz' on #firstpassword
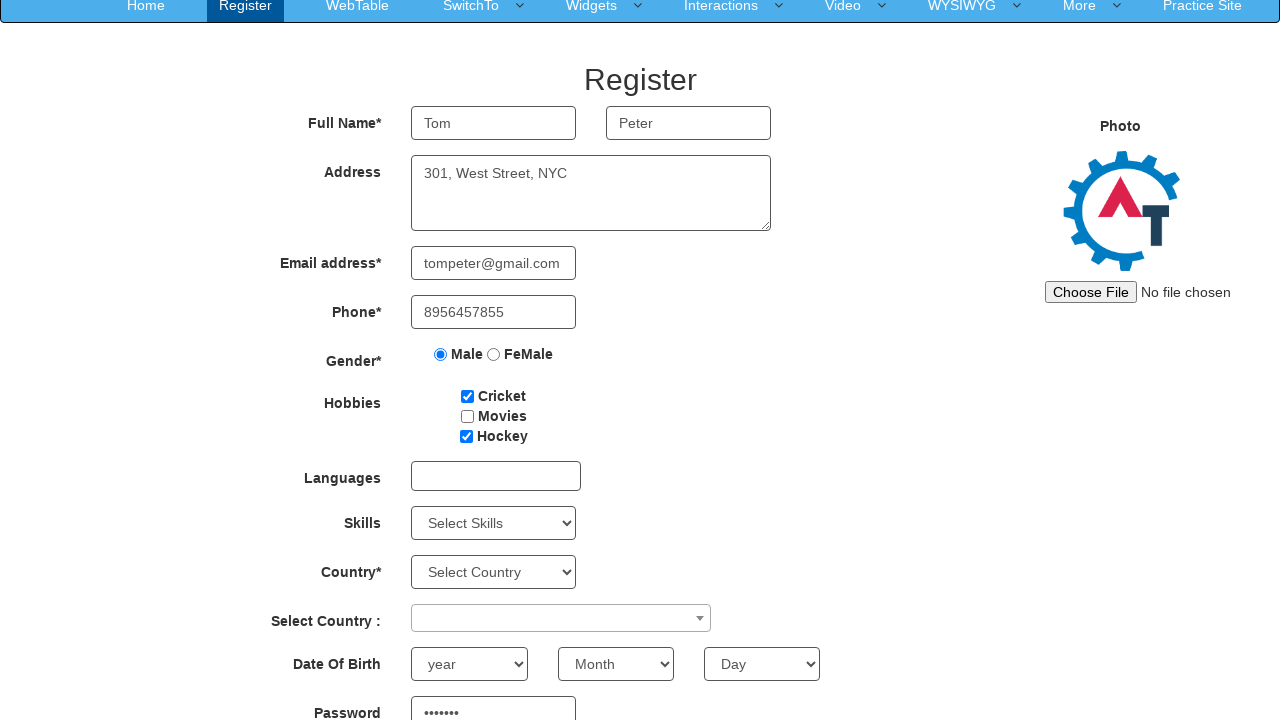

Filled confirm password field with '123@Xyz' on #secondpassword
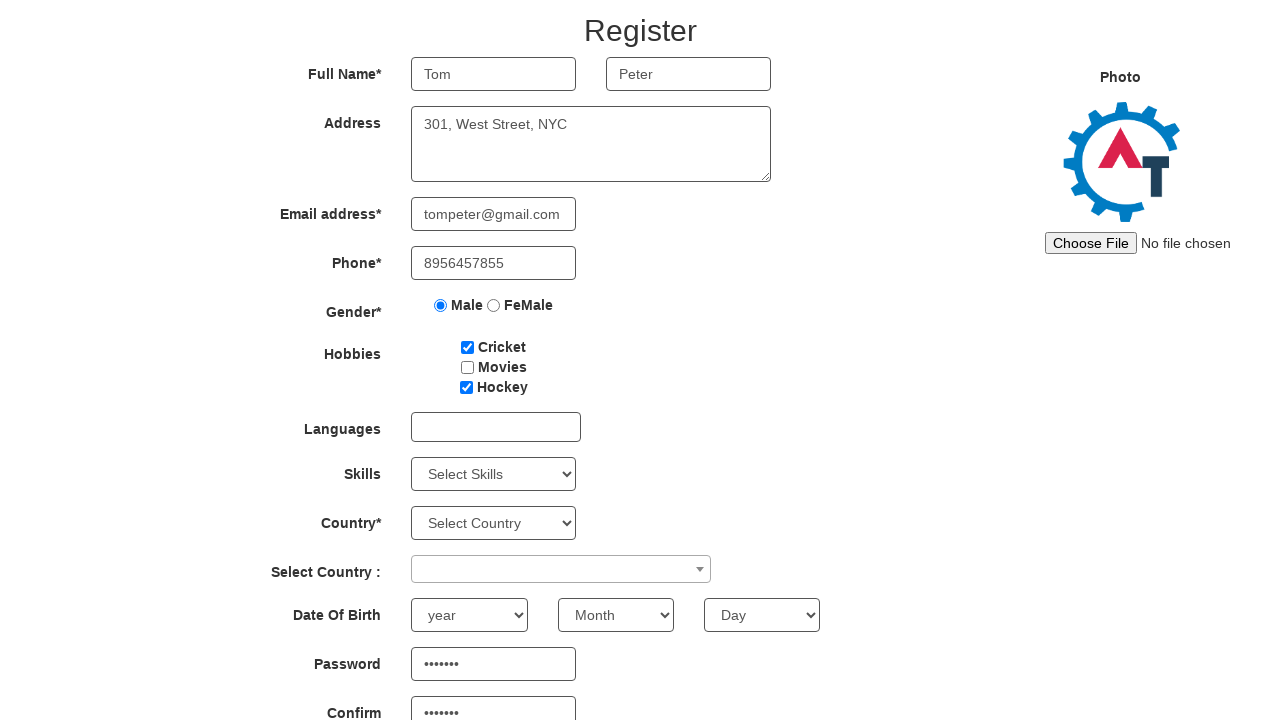

Clicked submit button to complete registration at (572, 623) on #submitbtn
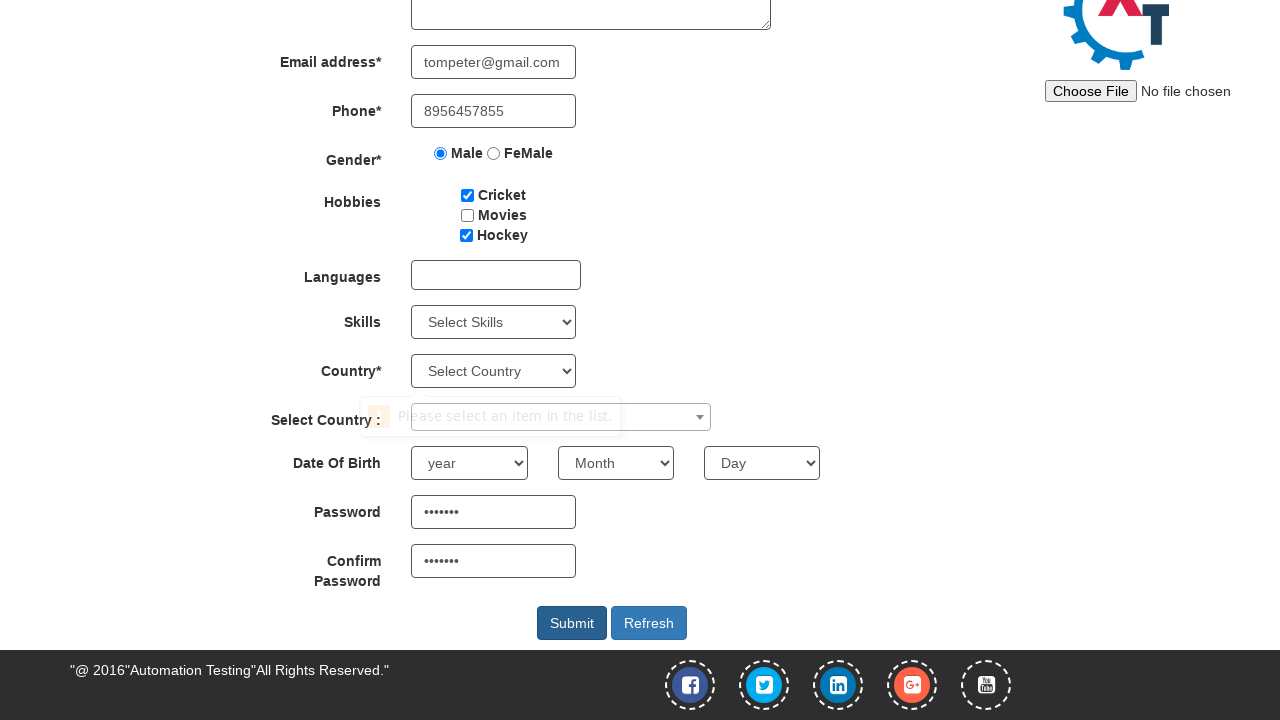

Waited 2000ms for form submission to process
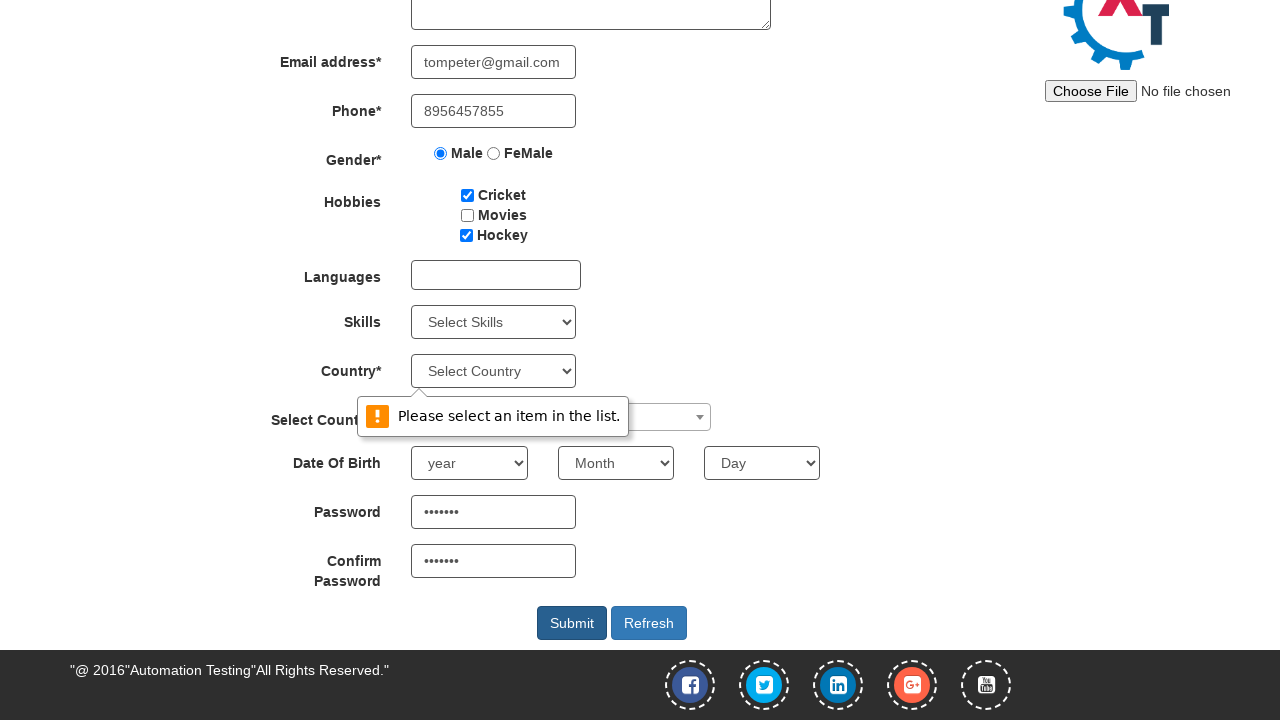

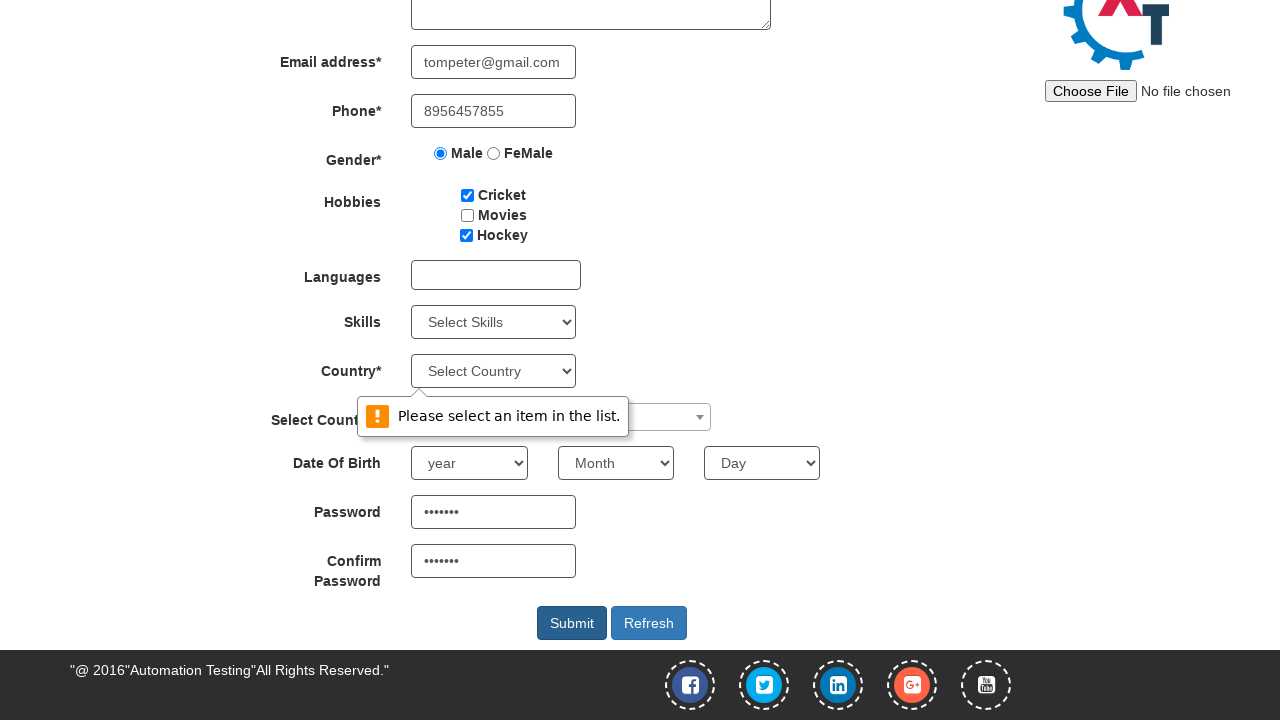